Tests keyboard input functionality by sending the Enter key and verifying the result is displayed

Starting URL: https://the-internet.herokuapp.com/key_presses

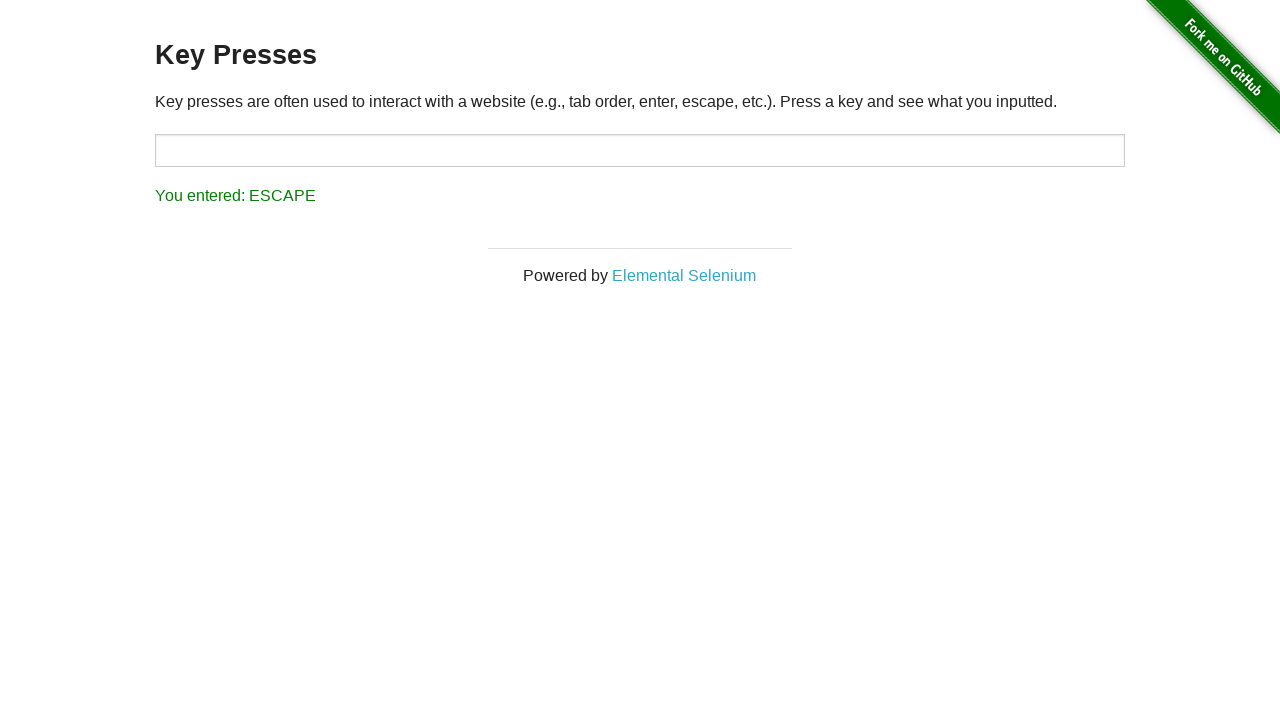

Pressed Enter key on the page
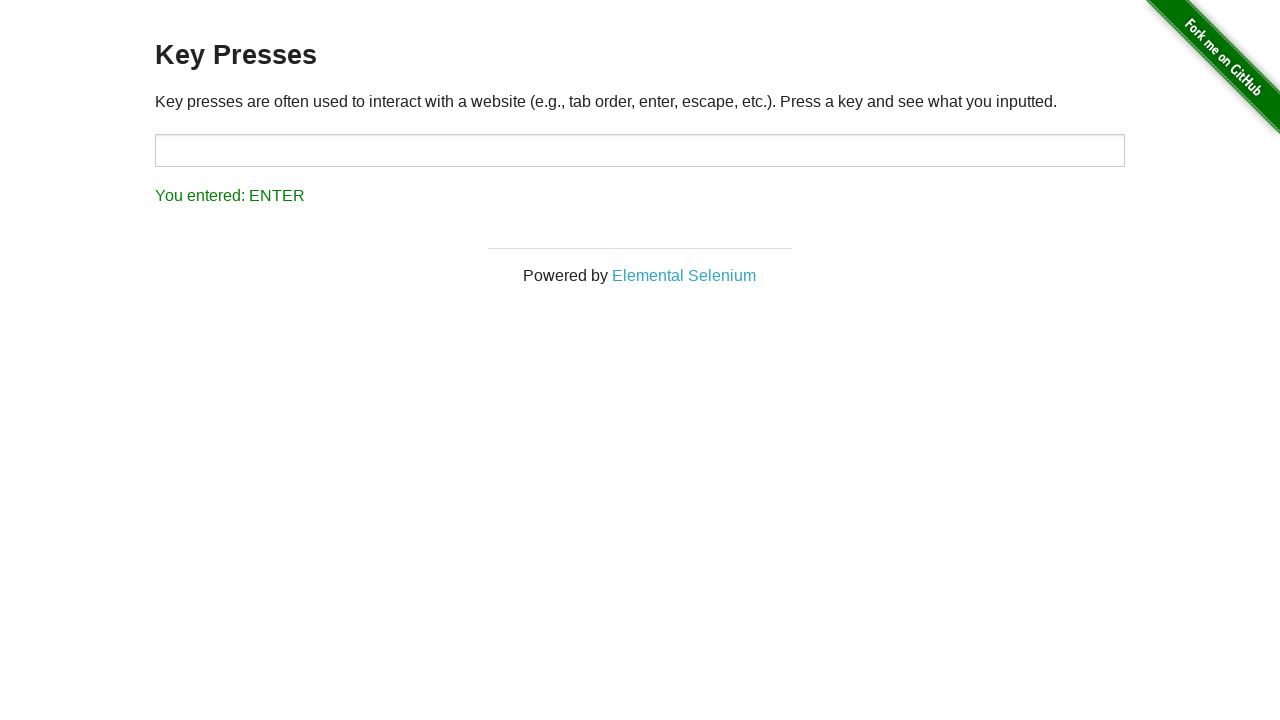

Result element loaded after Enter key press
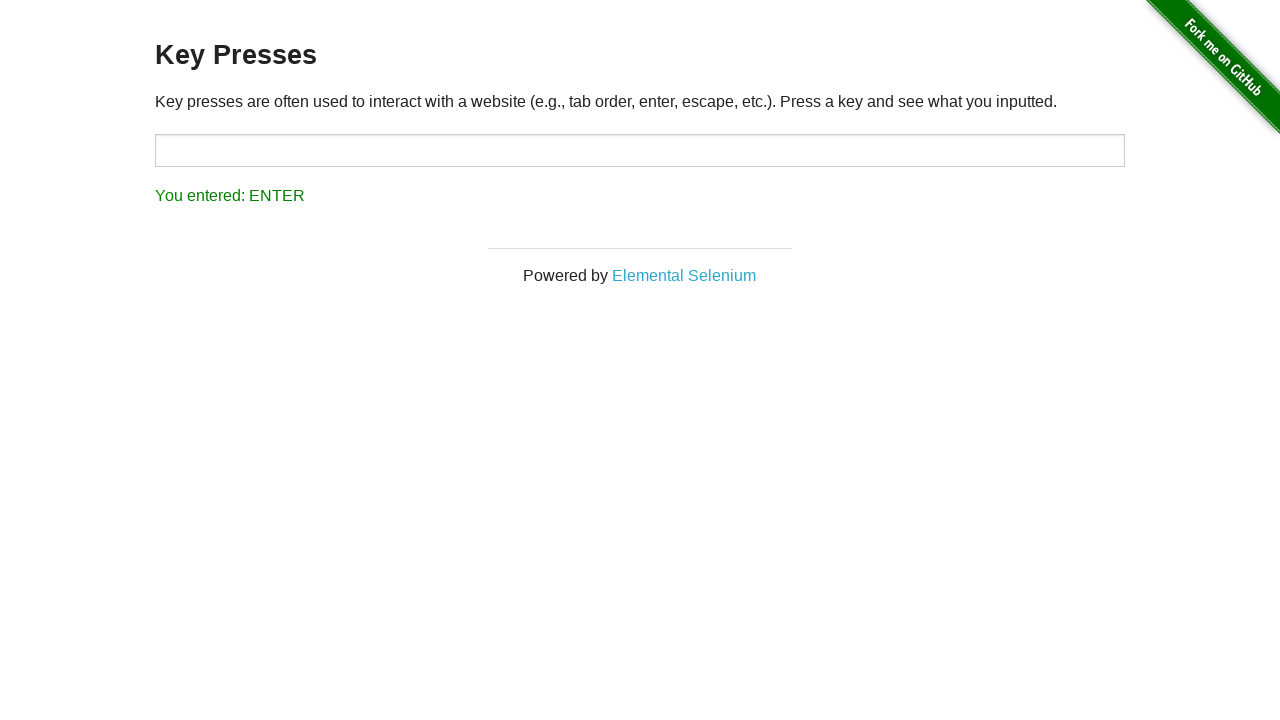

Retrieved result text: You entered: ENTER
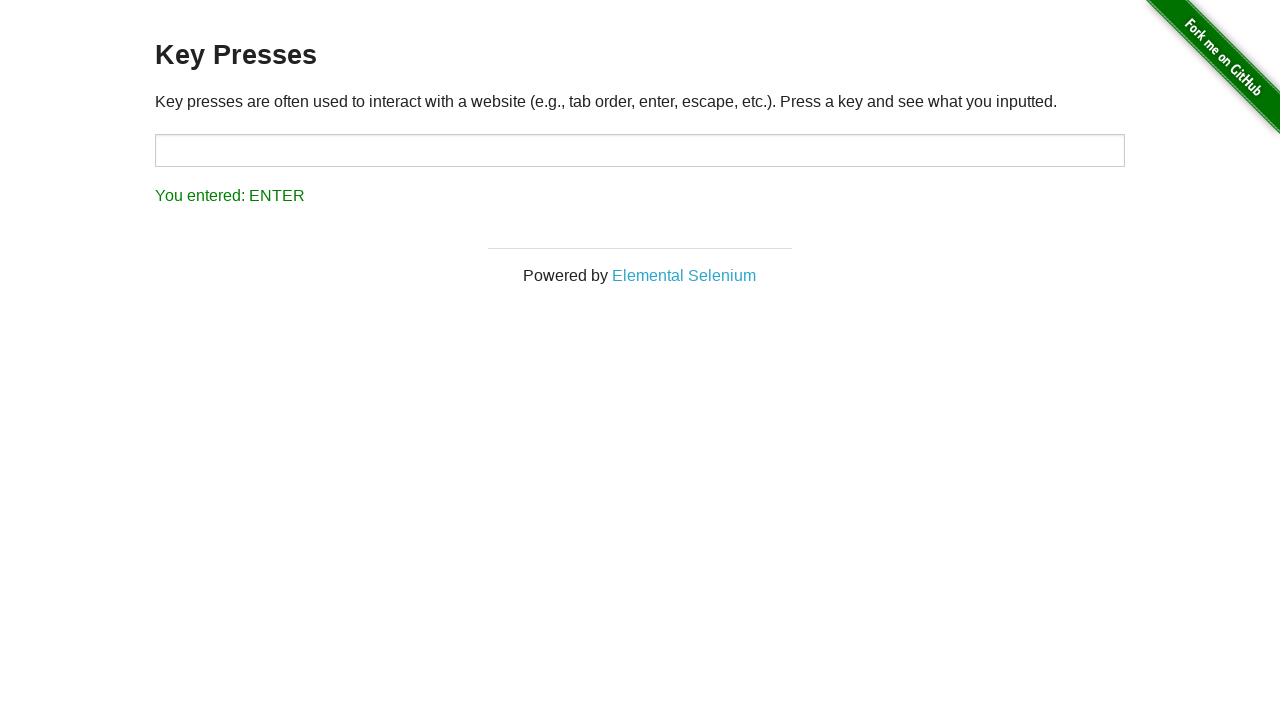

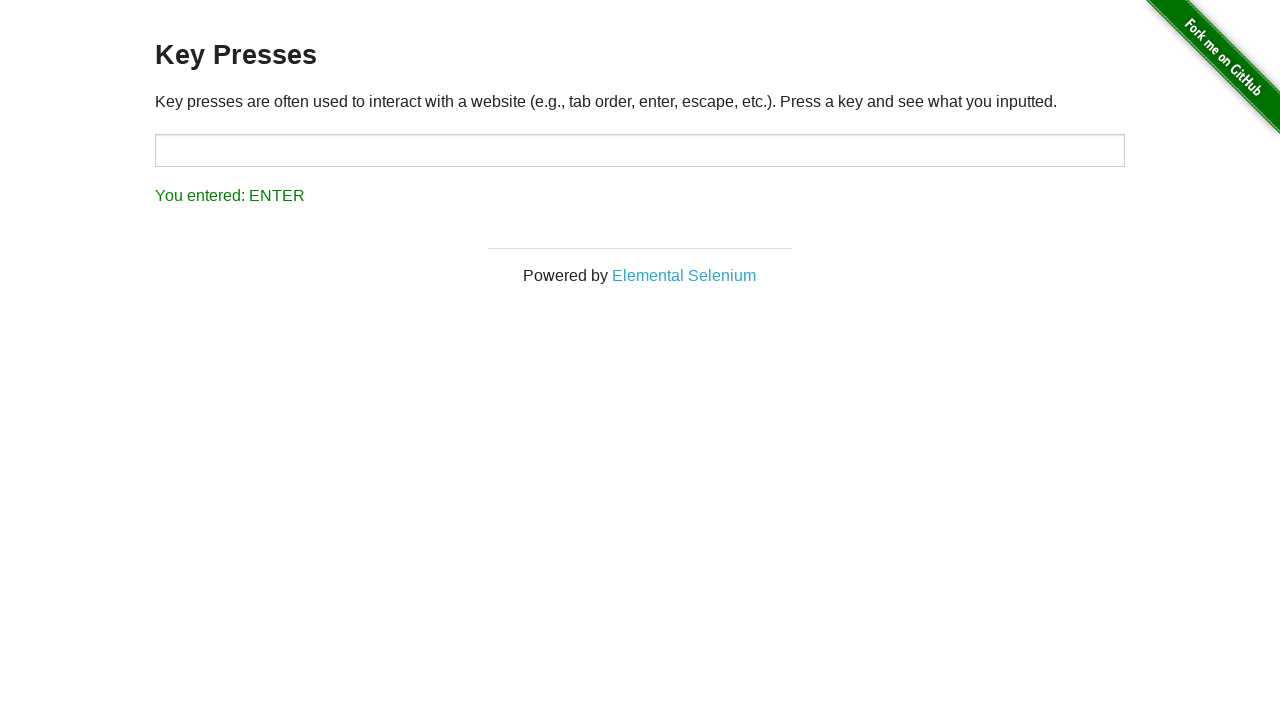